Selects 'Canada' from the country dropdown menu

Starting URL: https://testautomationpractice.blogspot.com/

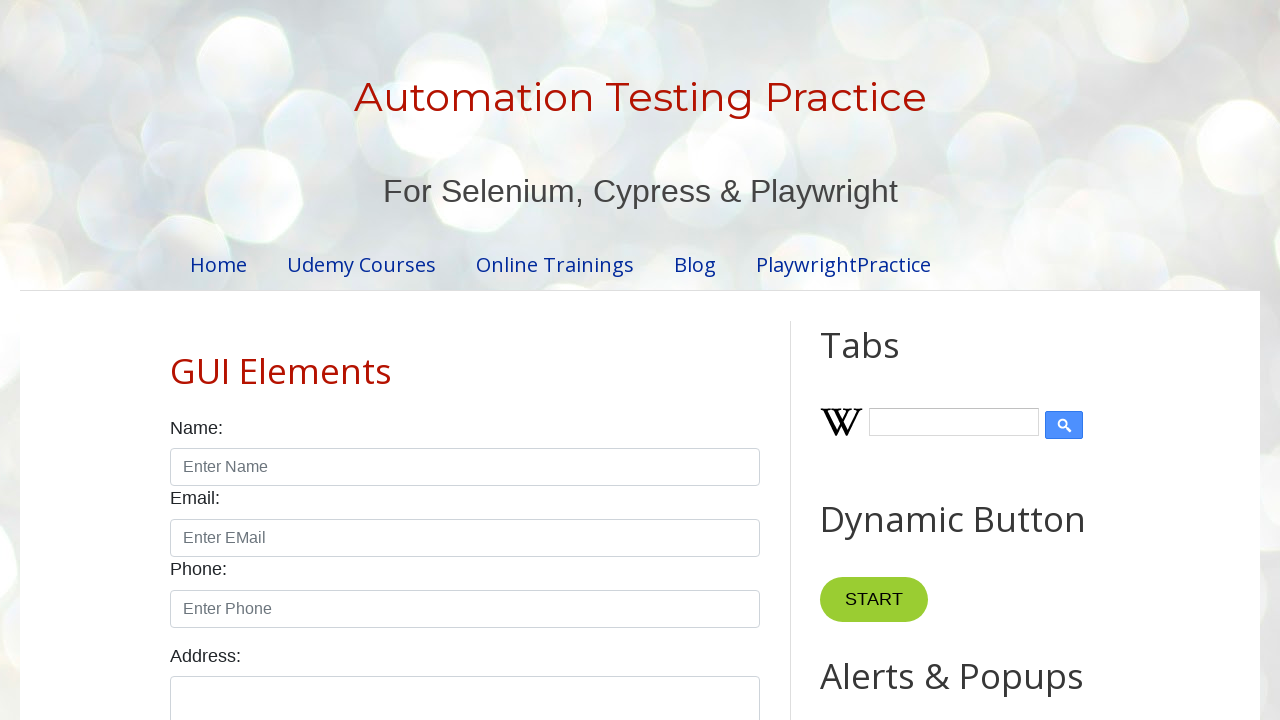

Navigated to test automation practice website
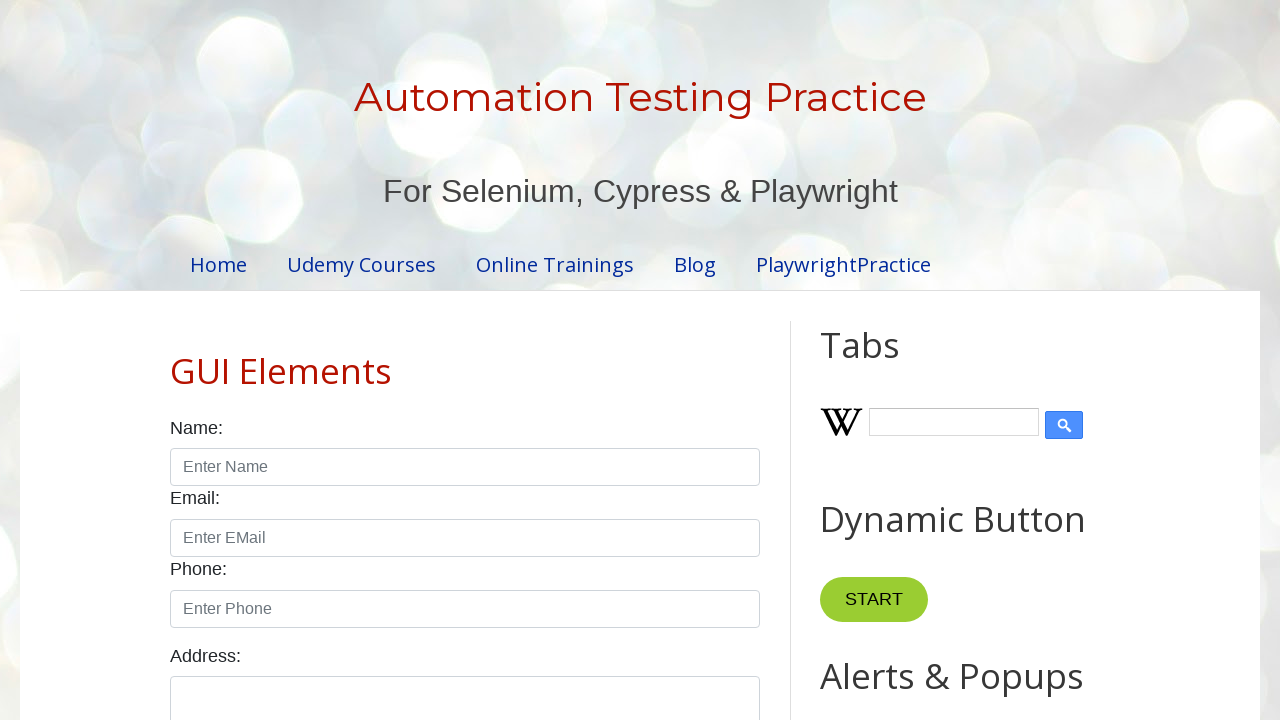

Selected 'Canada' from the country dropdown menu on #country
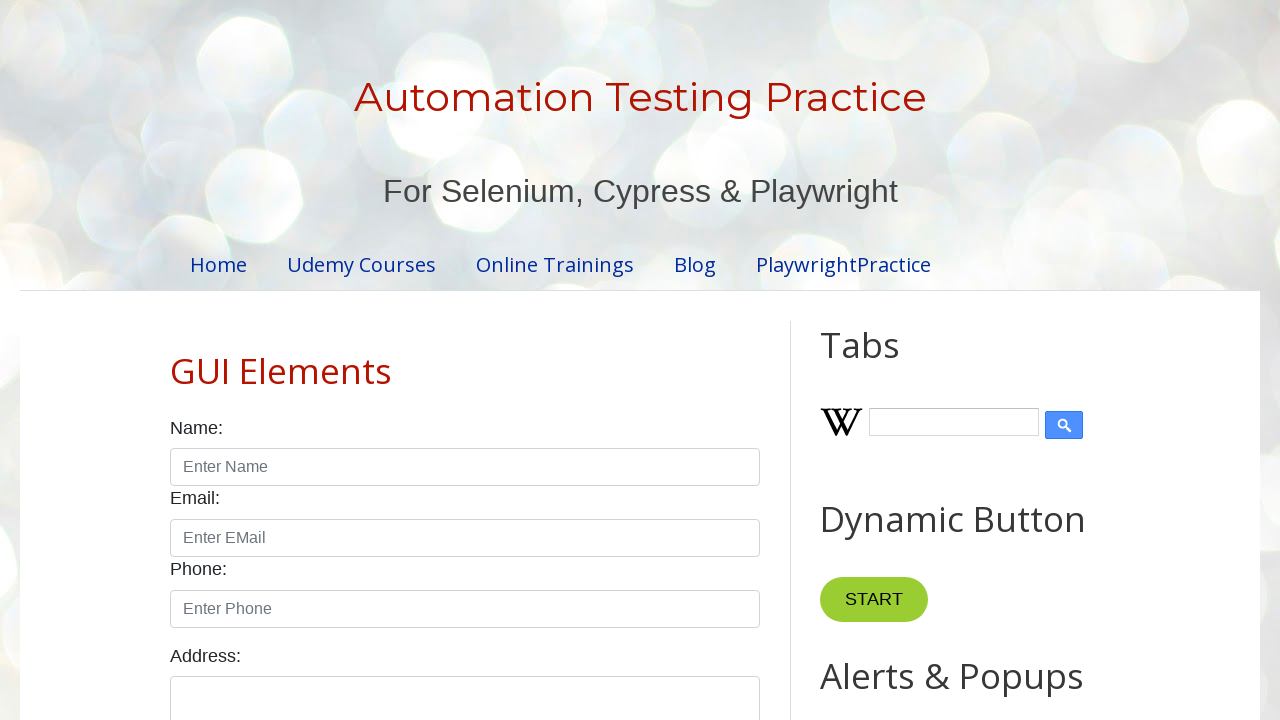

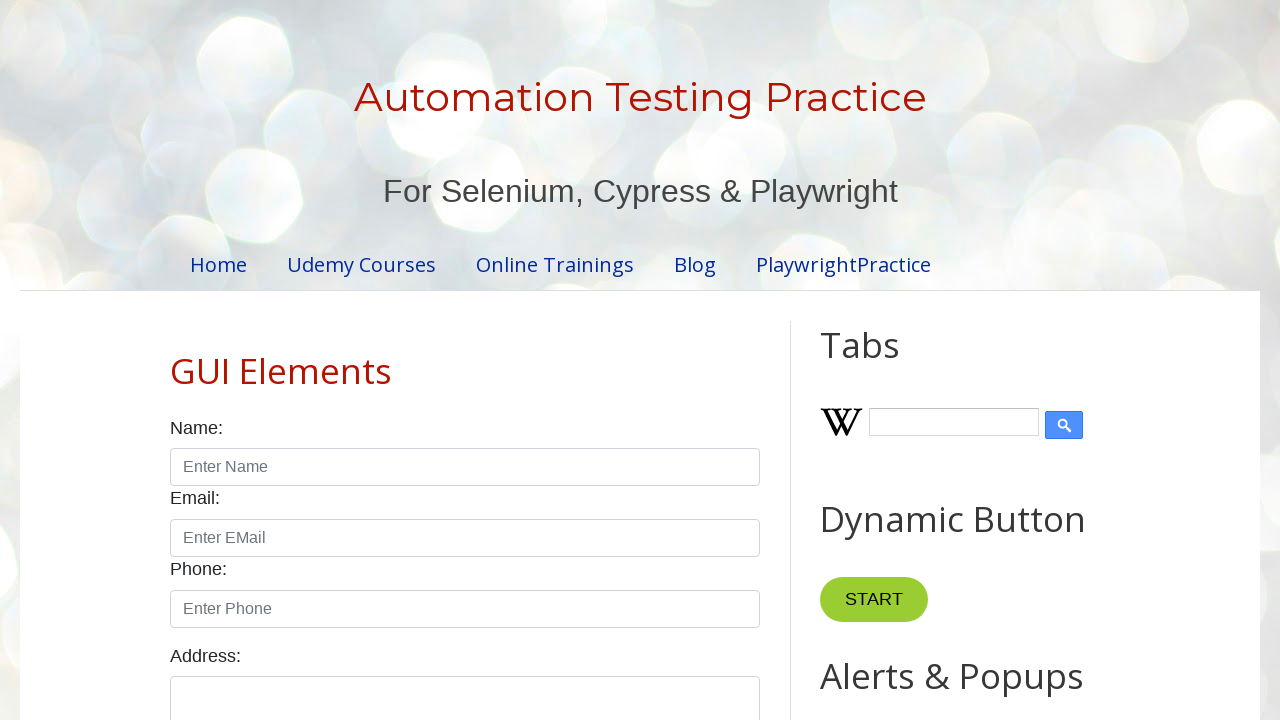